Verifies JQueryUI Menu page heading after navigating to it from the main page

Starting URL: http://the-internet.herokuapp.com/

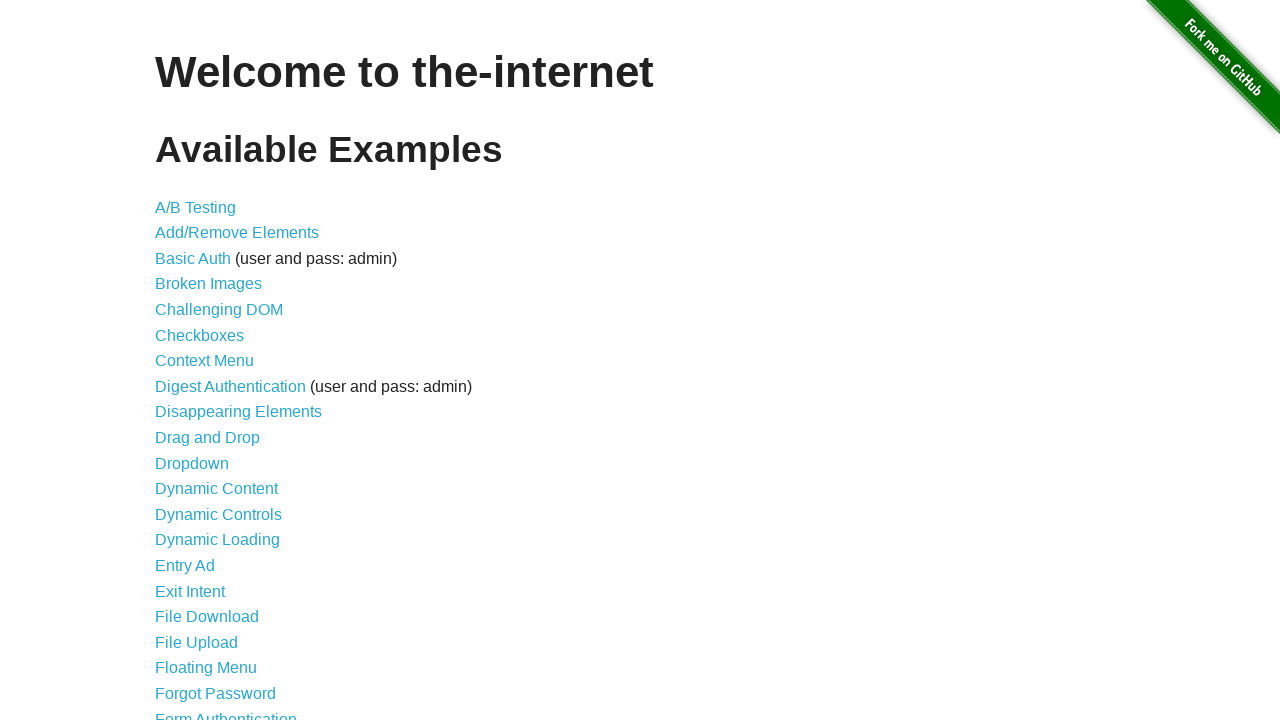

Clicked on JQuery UI Menus link at (216, 360) on text='JQuery UI Menus'
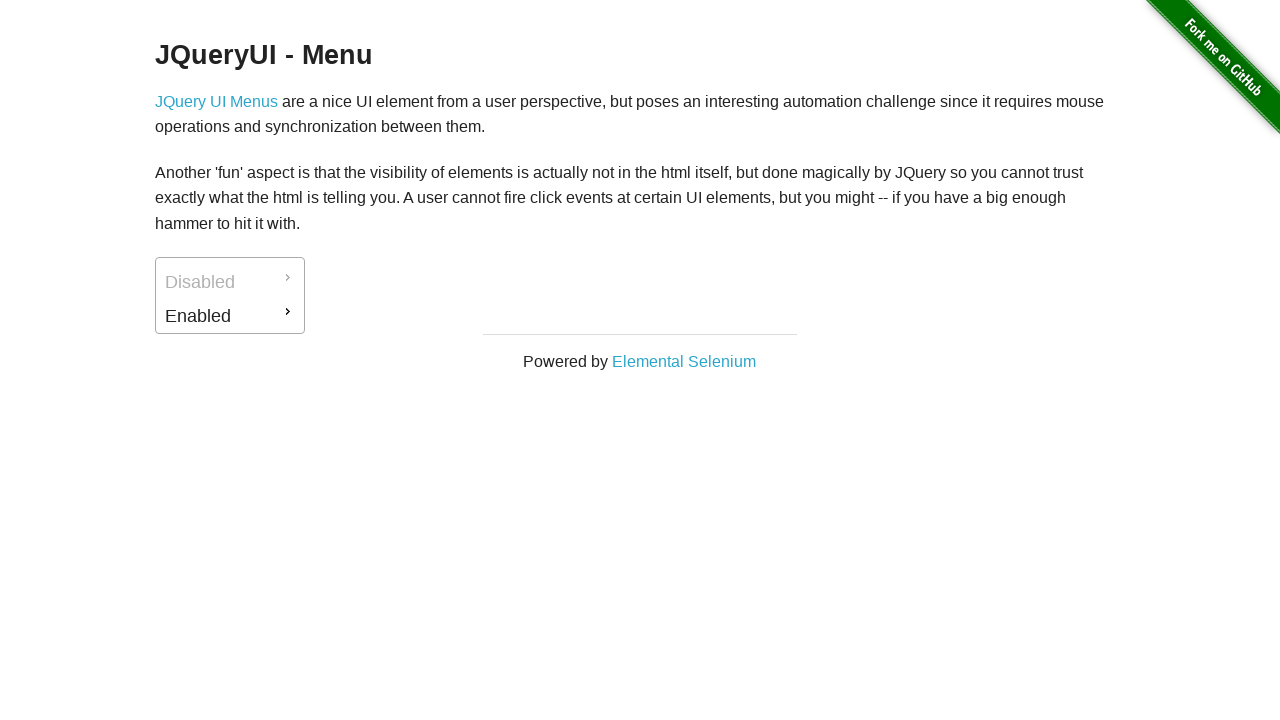

JQuery UI Menus page loaded and heading element present
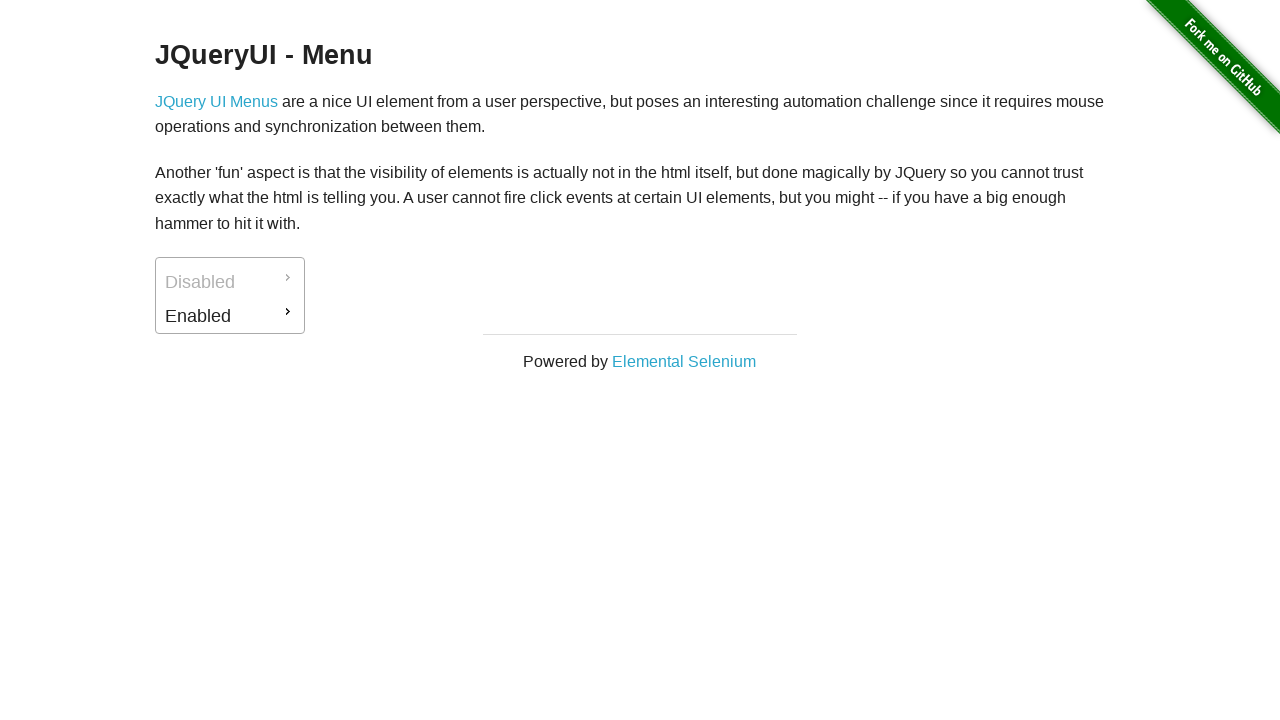

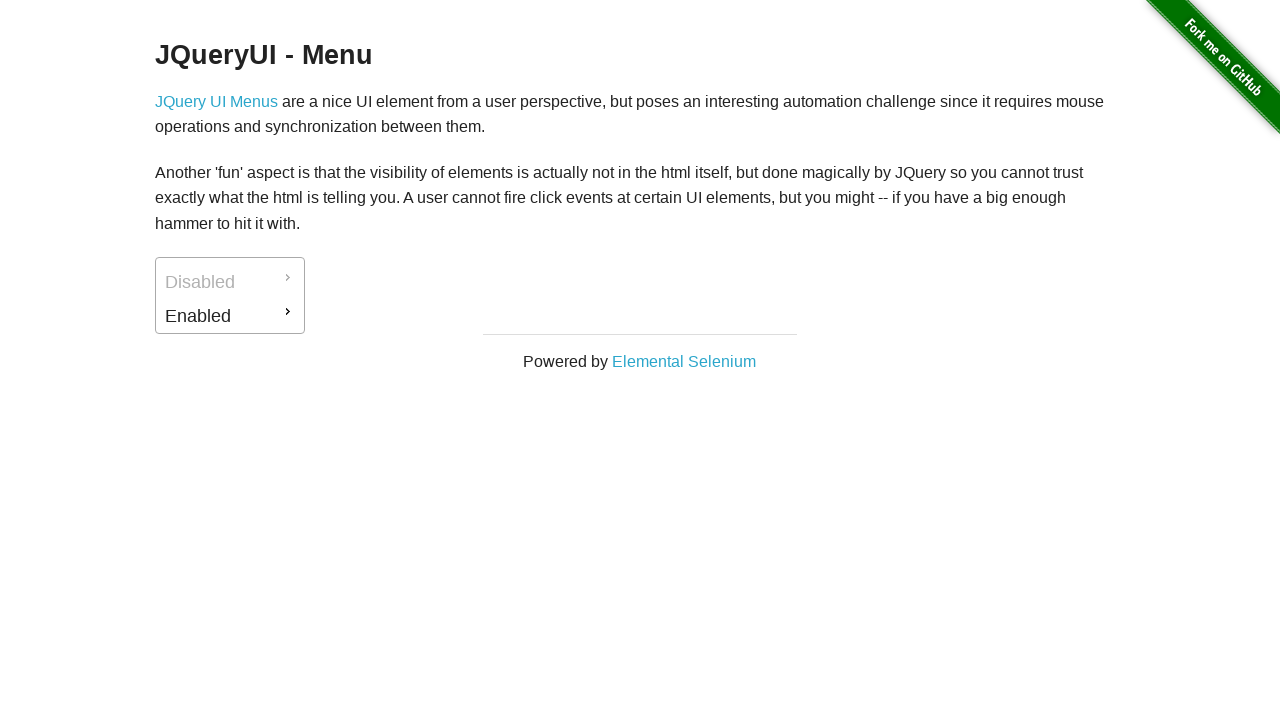